Tests window handling by navigating to qq.com and switching between browser windows

Starting URL: http://www.qq.com/

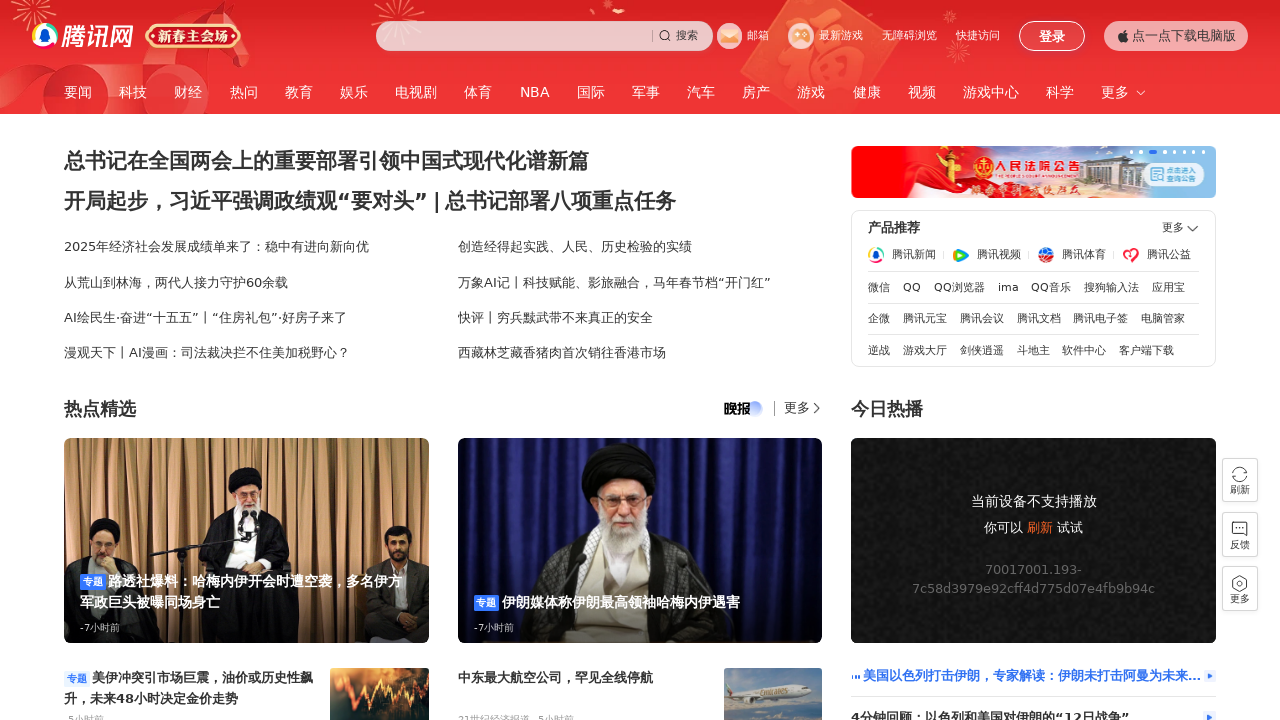

Waited for page to reach domcontentloaded state
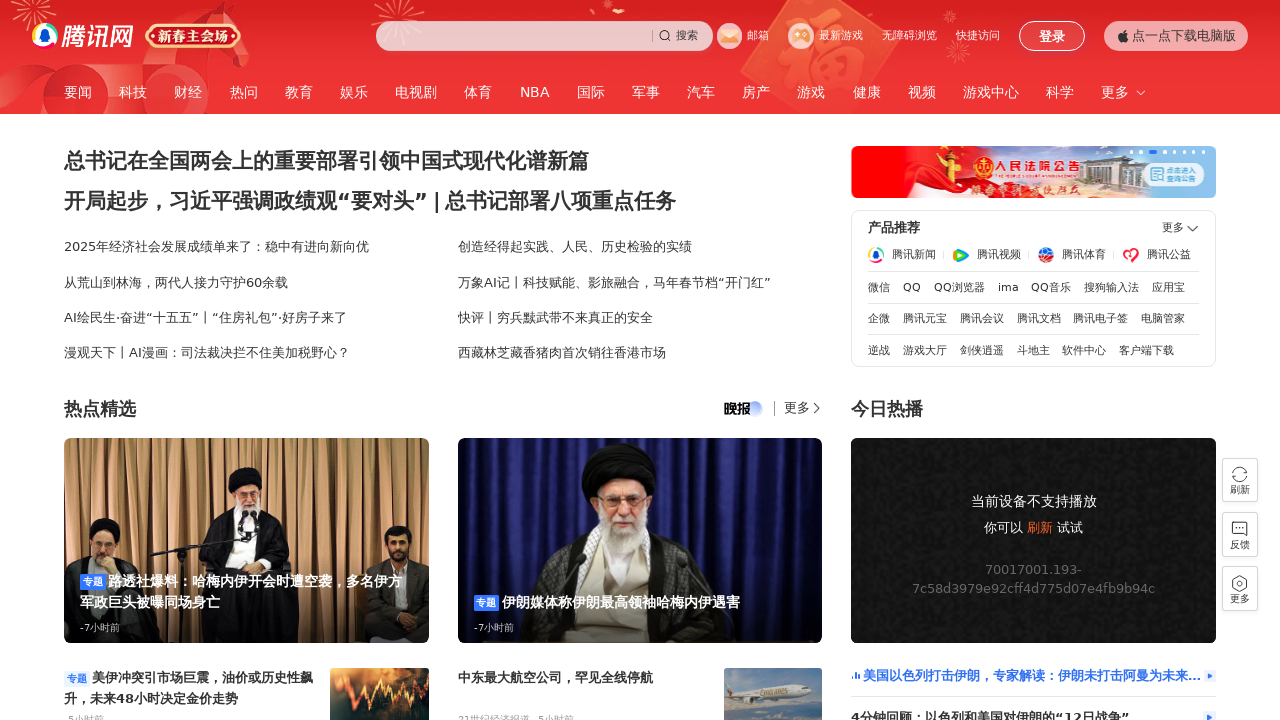

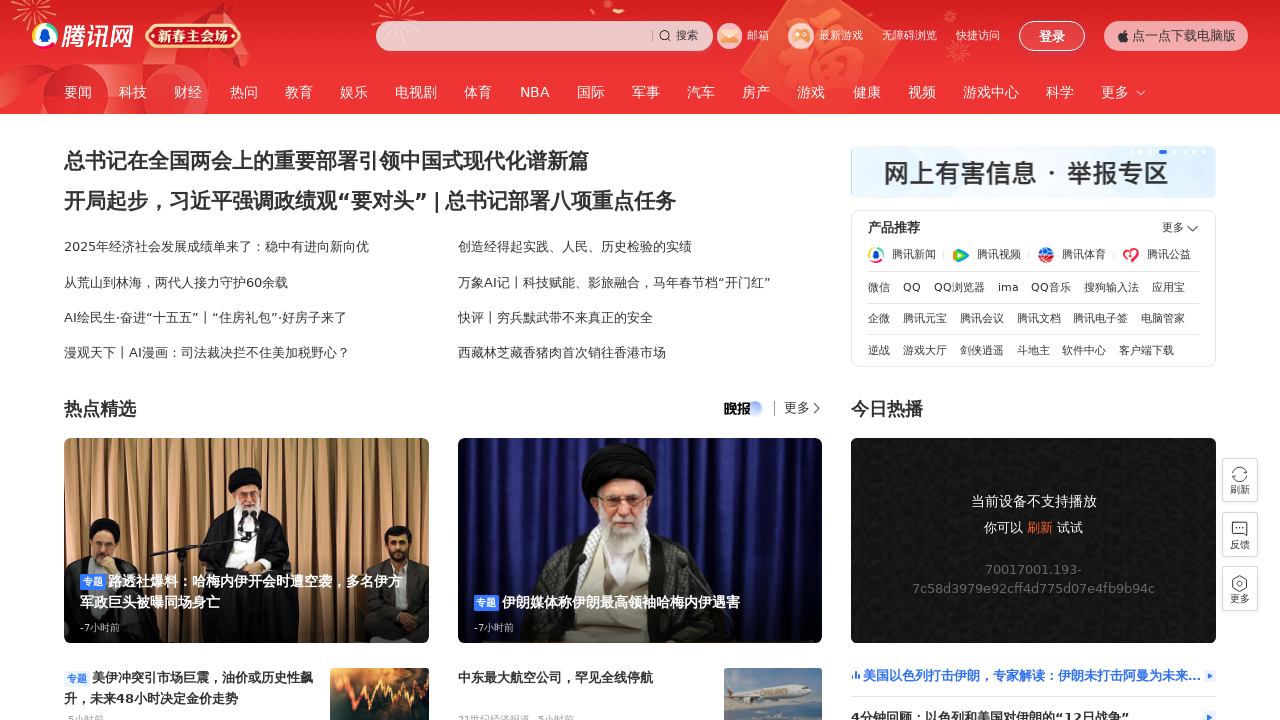